Navigates to the frames page and clicks on the iFrame link to access the iframe page

Starting URL: http://the-internet.herokuapp.com/frames

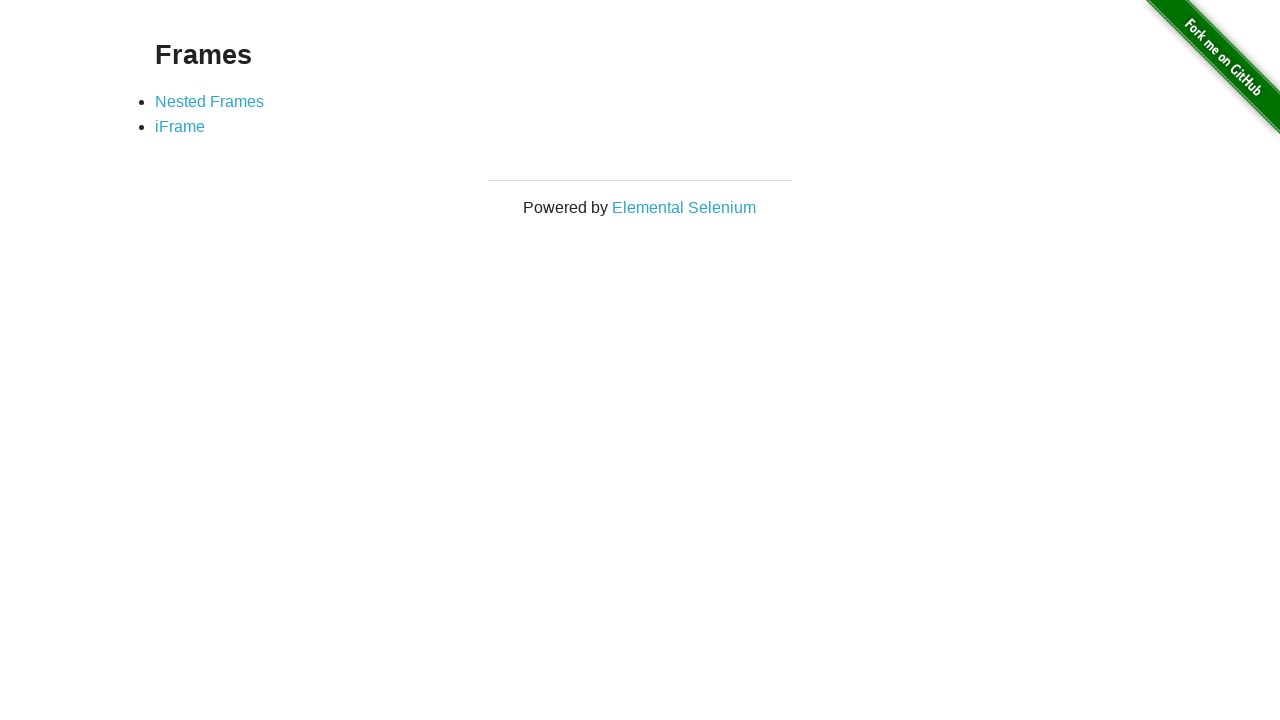

Navigated to the frames page
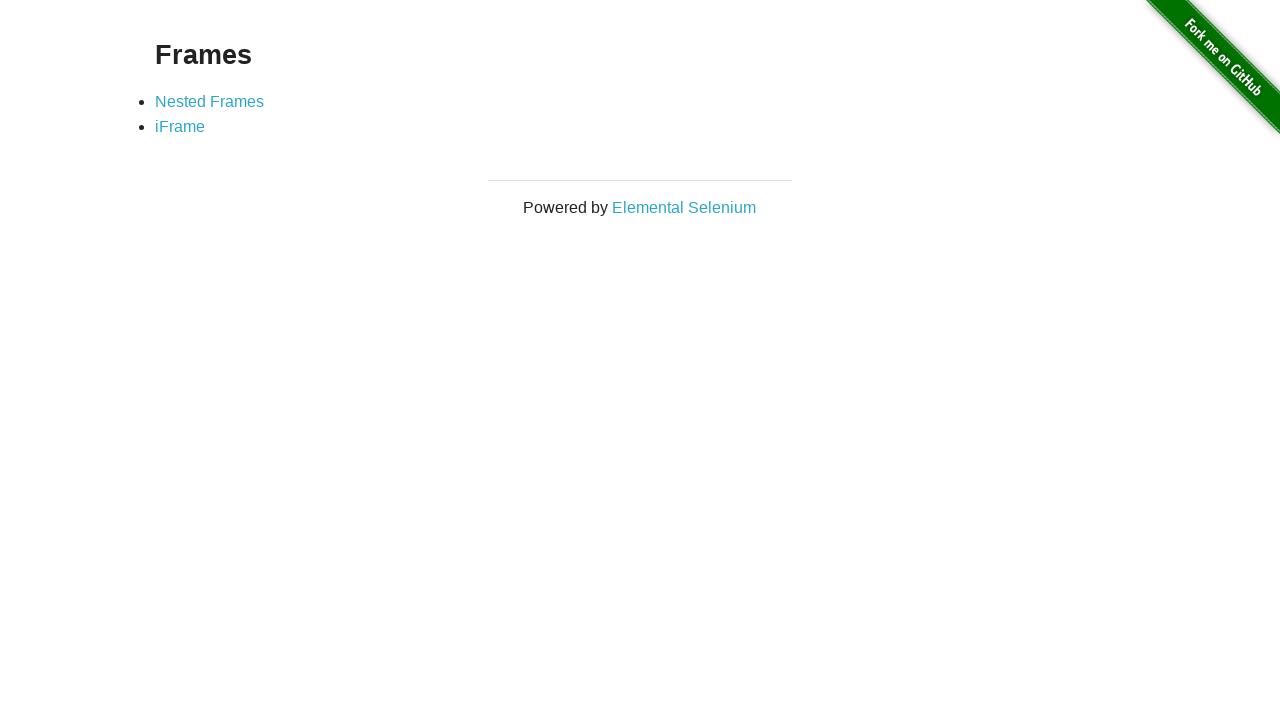

Clicked on the iFrame link at (180, 127) on a[href='/iframe']
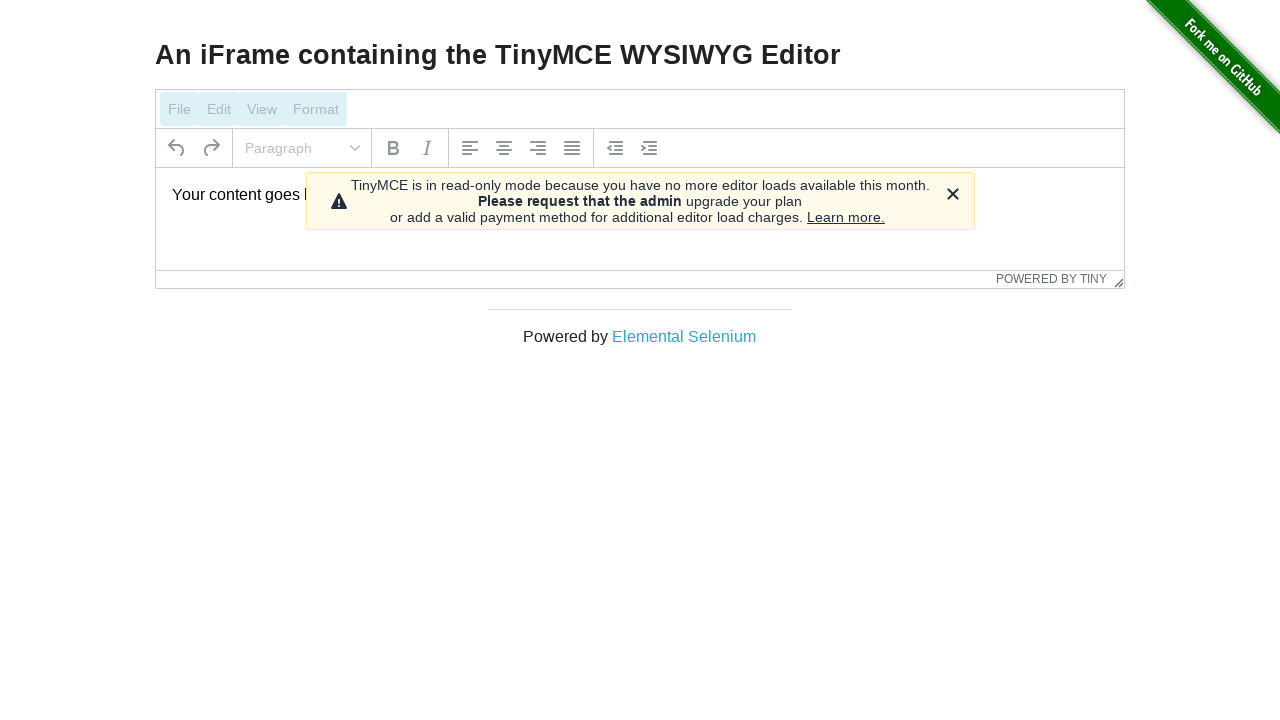

Iframe page loaded and DOM content ready
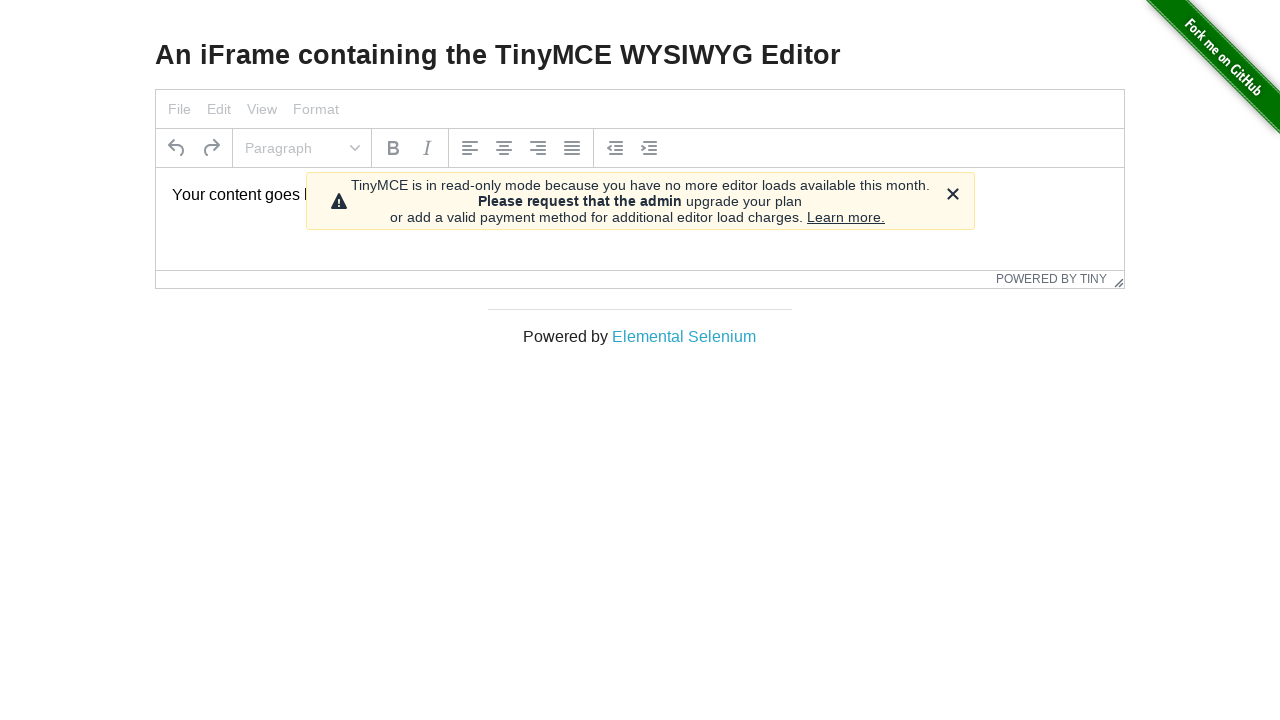

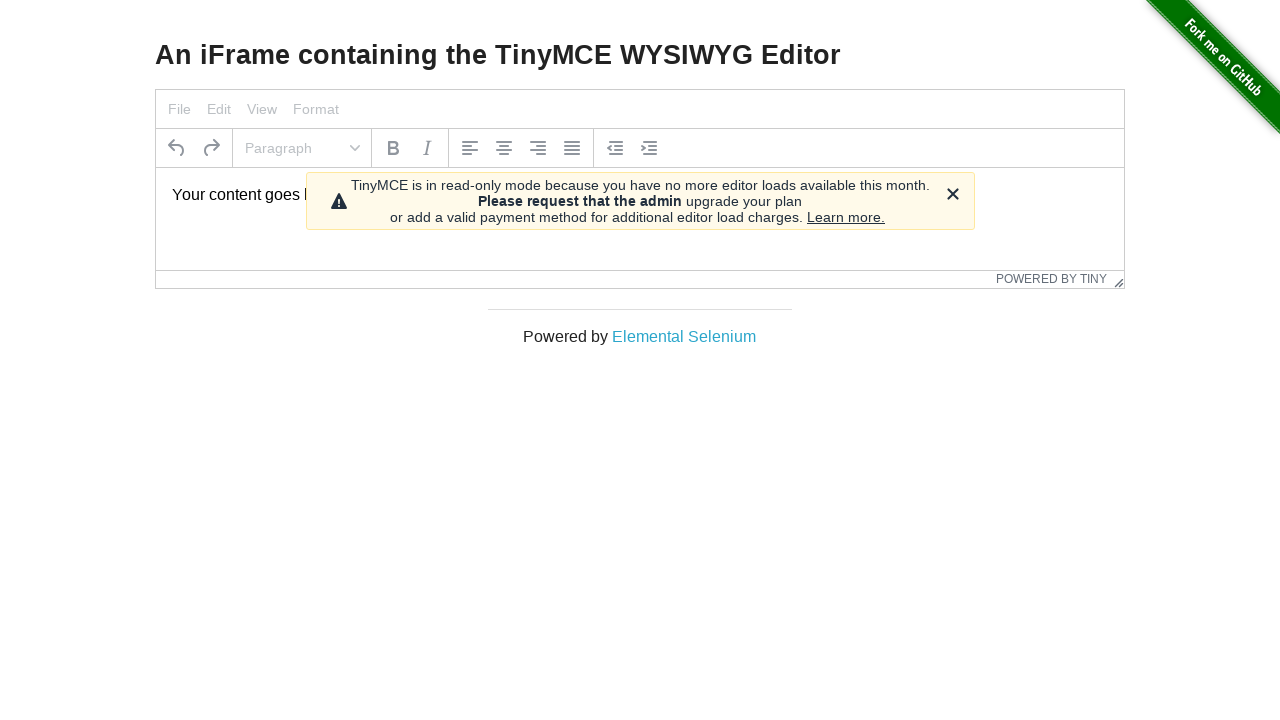